Clicks a button to set cookies on the Cypress example page for clearing demonstration

Starting URL: https://example.cypress.io/commands/cookies

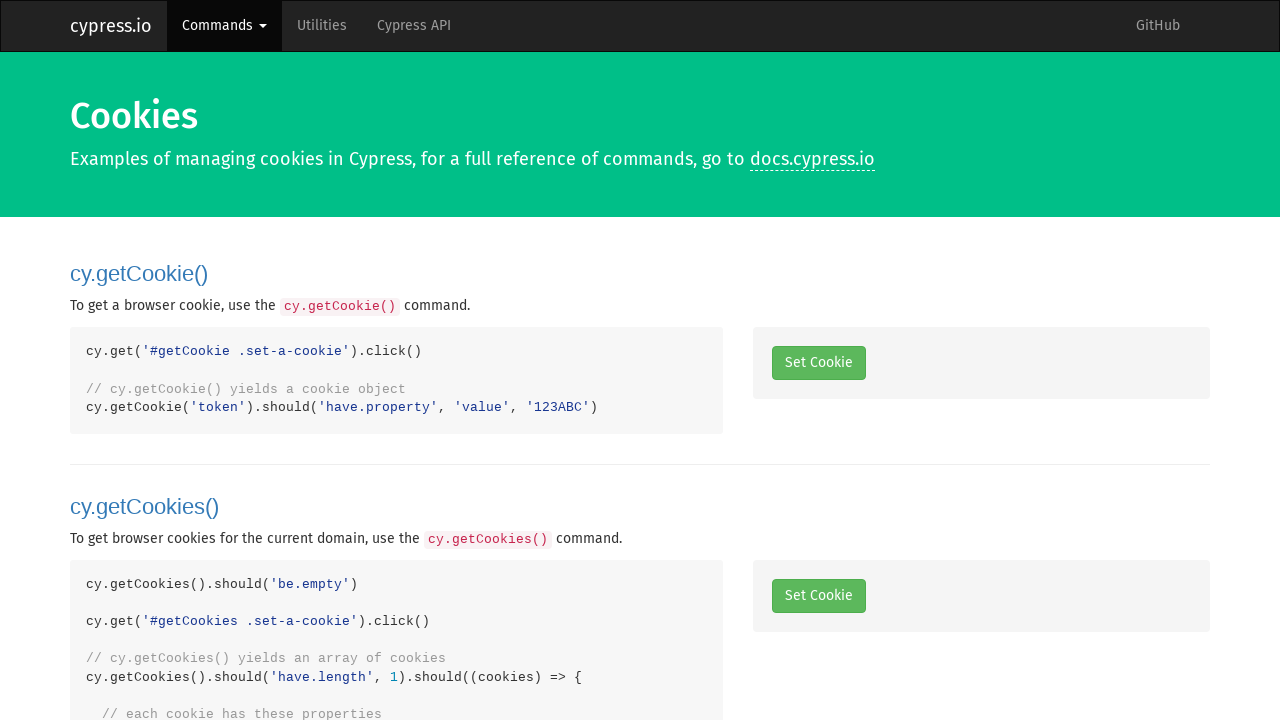

Clicked 'Set a Cookie' button in clearCookies section at (818, 360) on #clearCookies .set-a-cookie
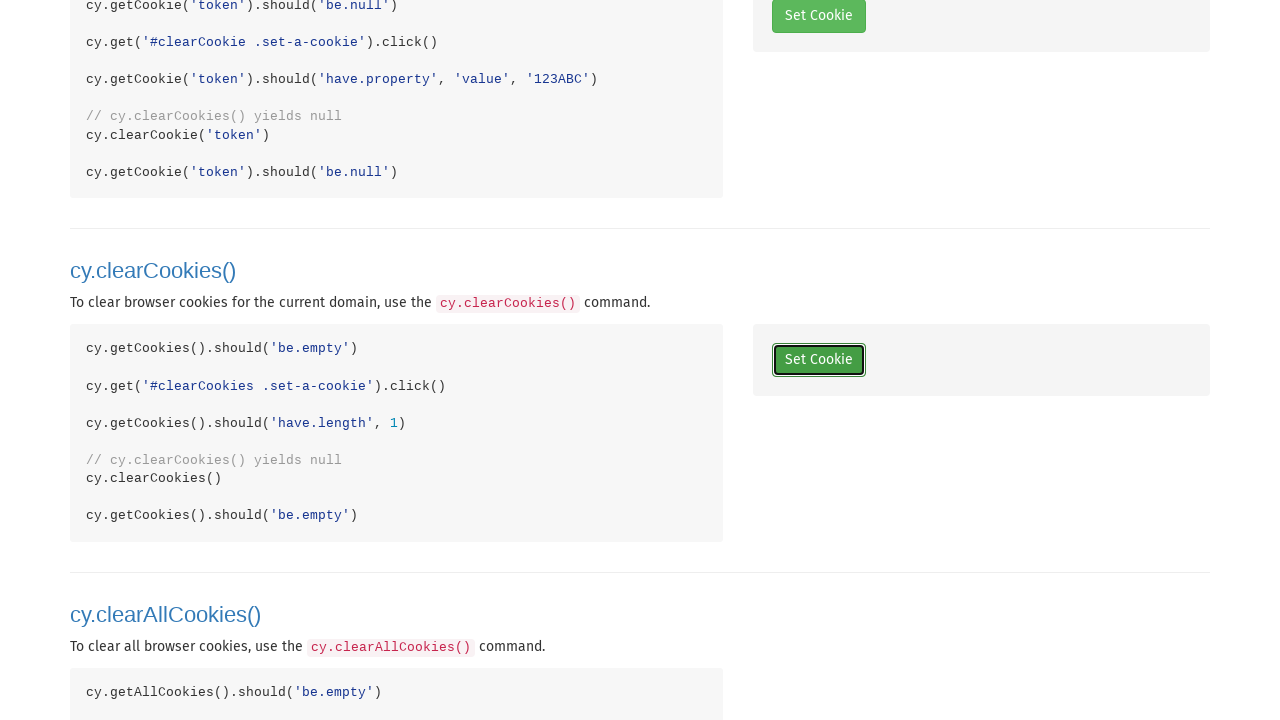

Waited 500ms for cookie to be set
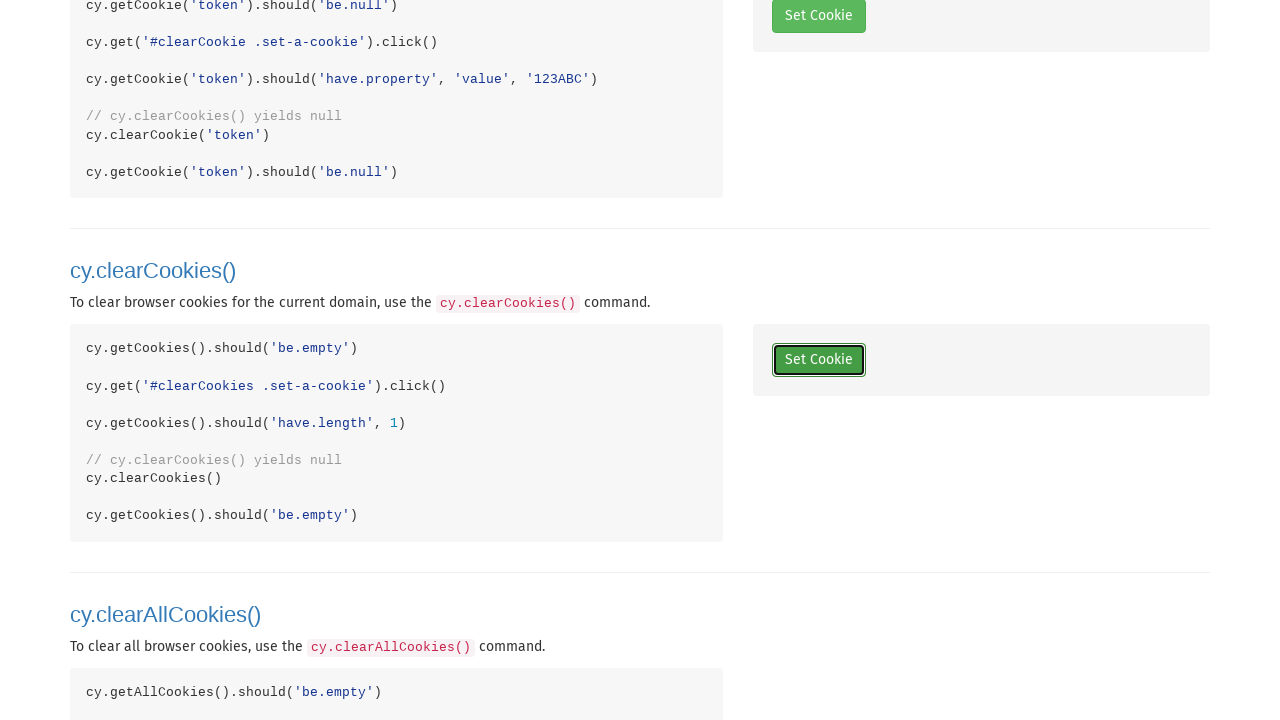

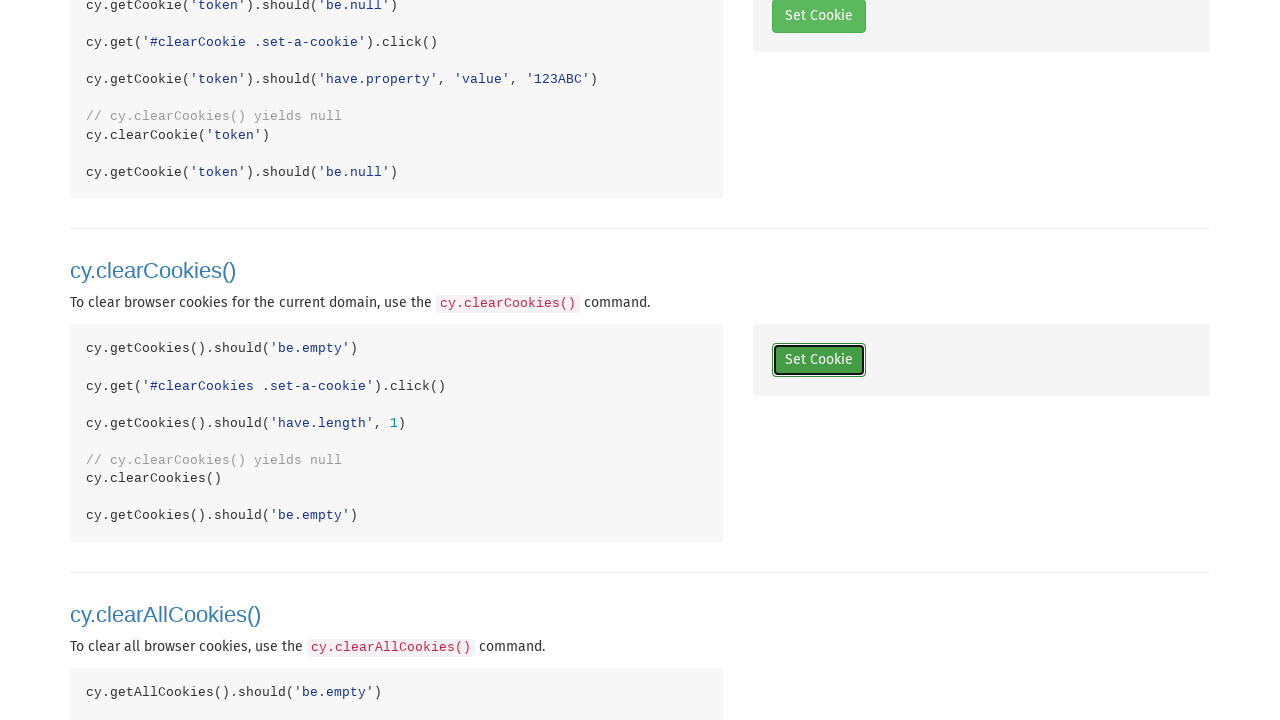